Tests JavaScript alert handling by clicking a button to trigger an alert, accepting it, then calculating an answer based on a page value, filling it in a form, and submitting to verify the result via another alert.

Starting URL: http://suninjuly.github.io/alert_accept.html

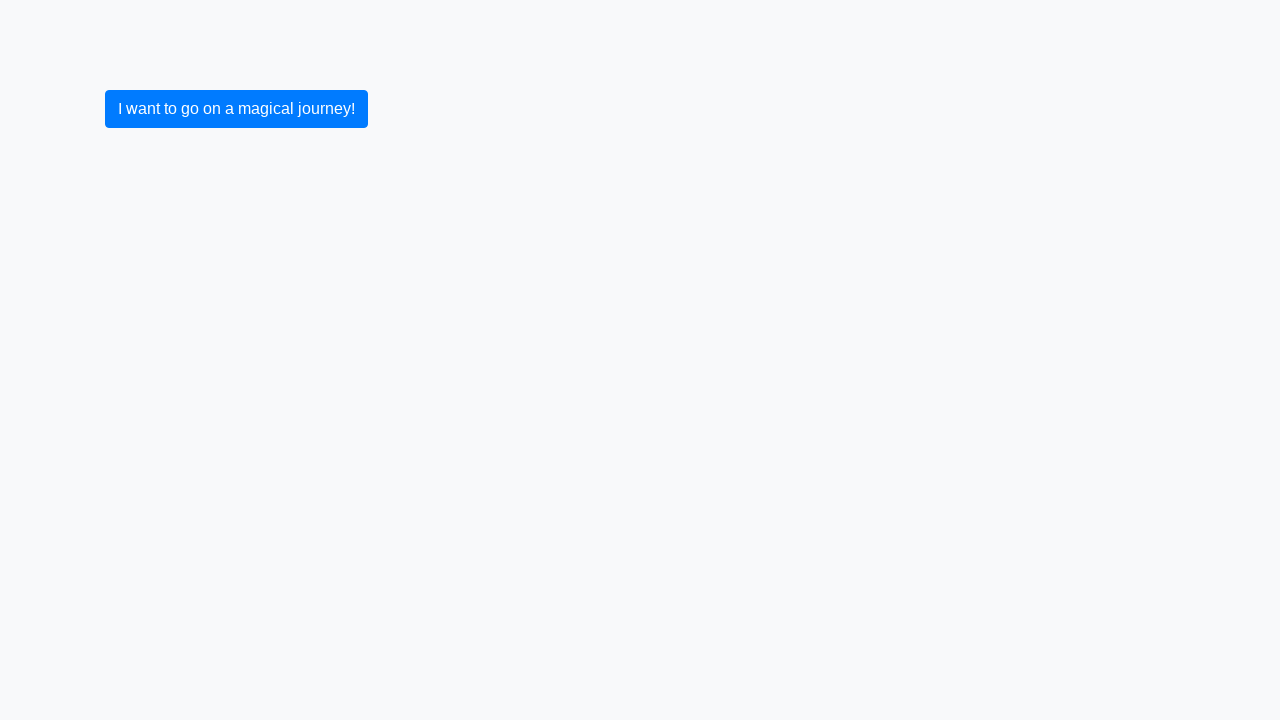

Clicked button to trigger the alert at (236, 109) on button
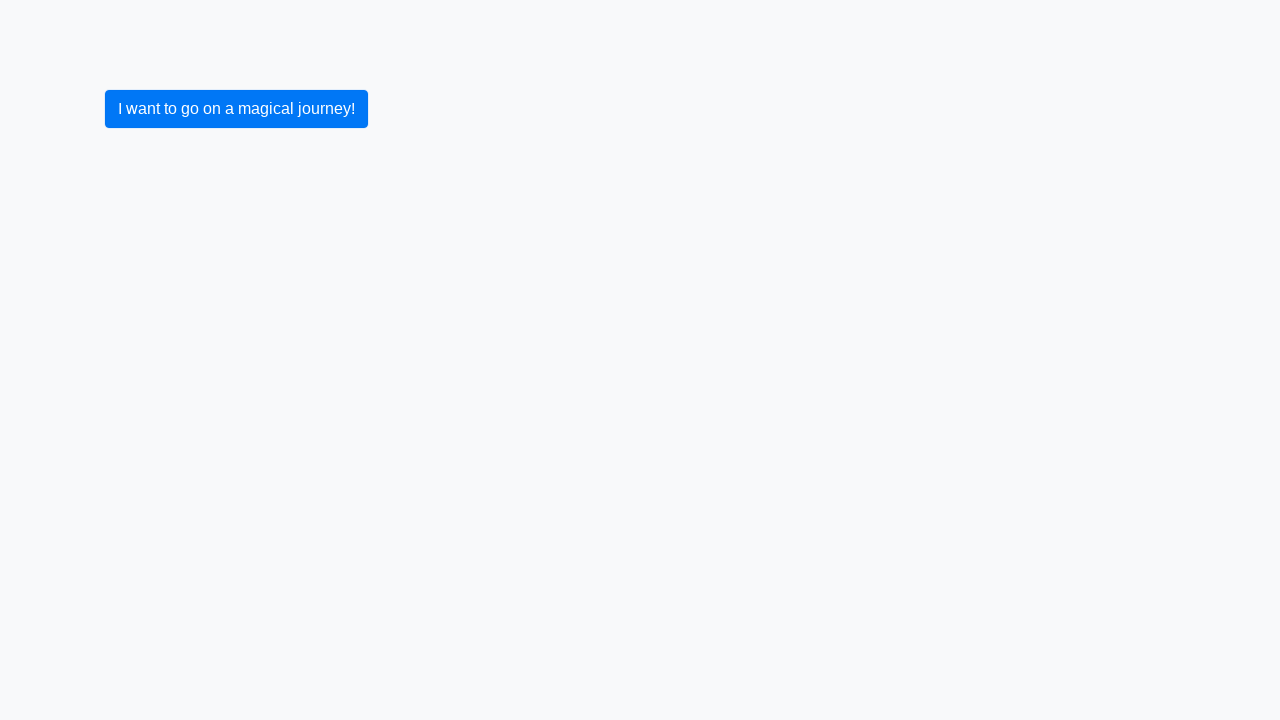

Set up dialog handler to accept alerts
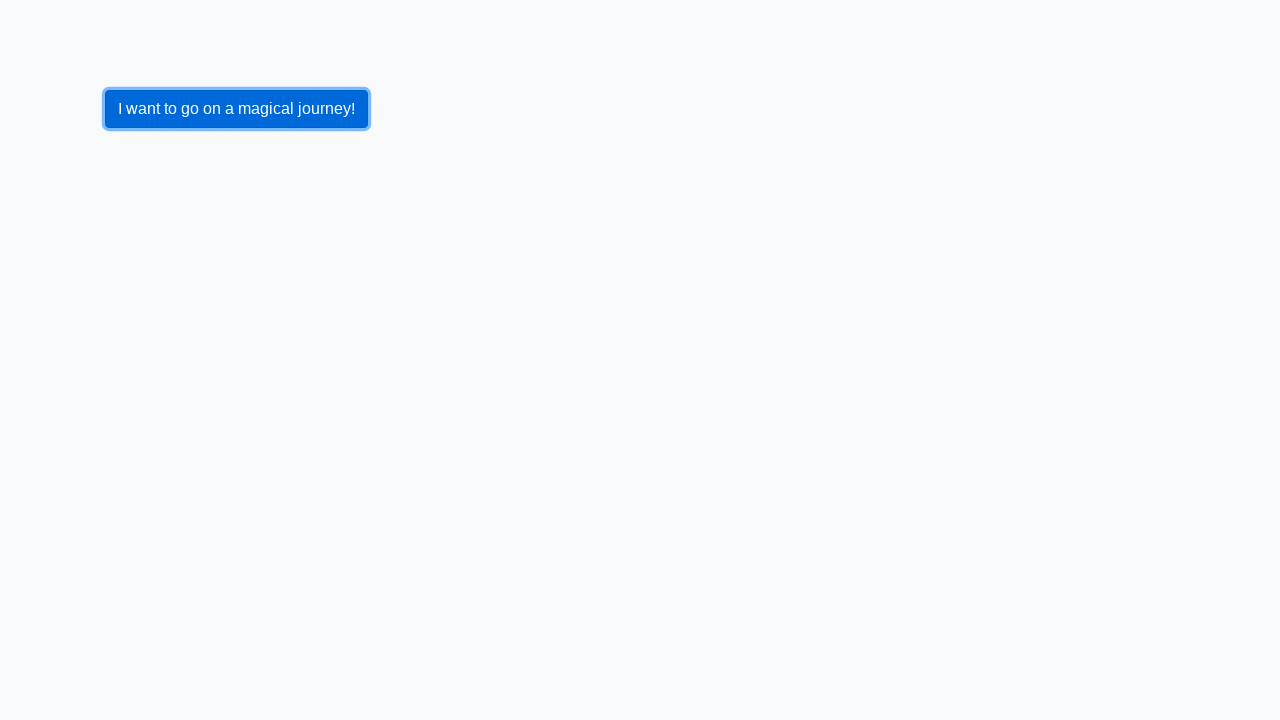

Set up one-time dialog handler for first alert
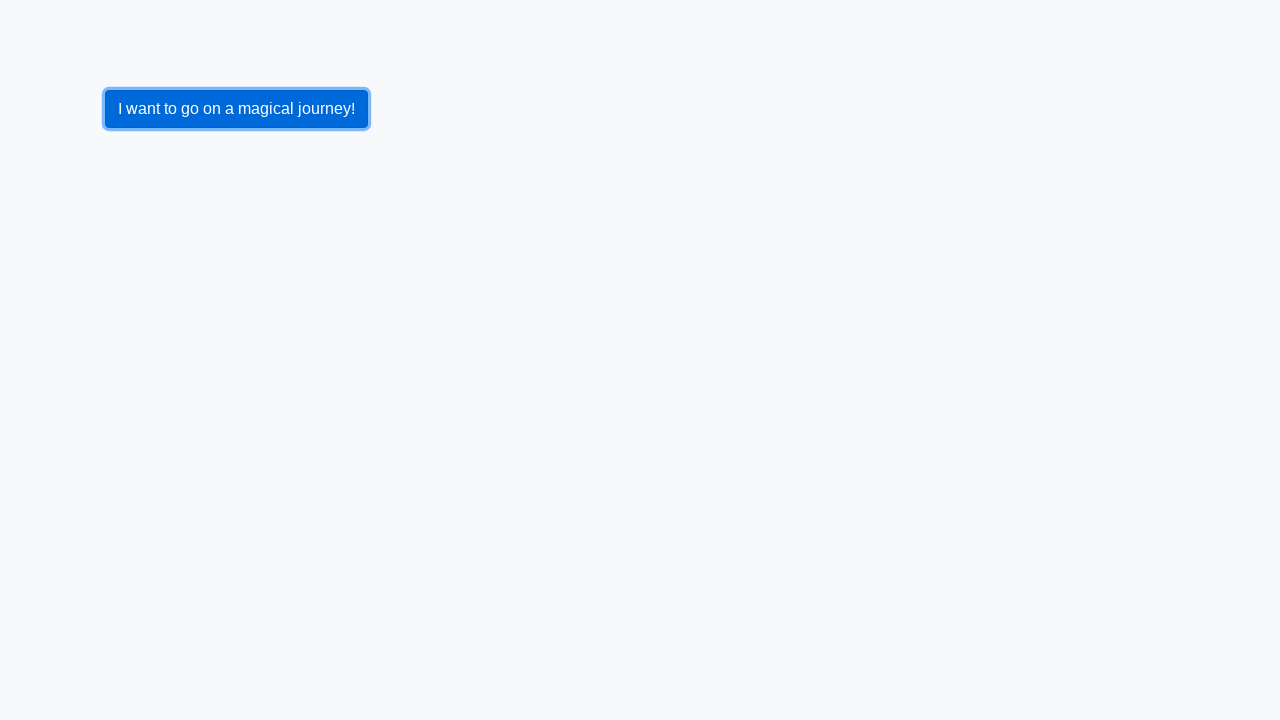

Clicked button to trigger and accept first alert at (236, 109) on button
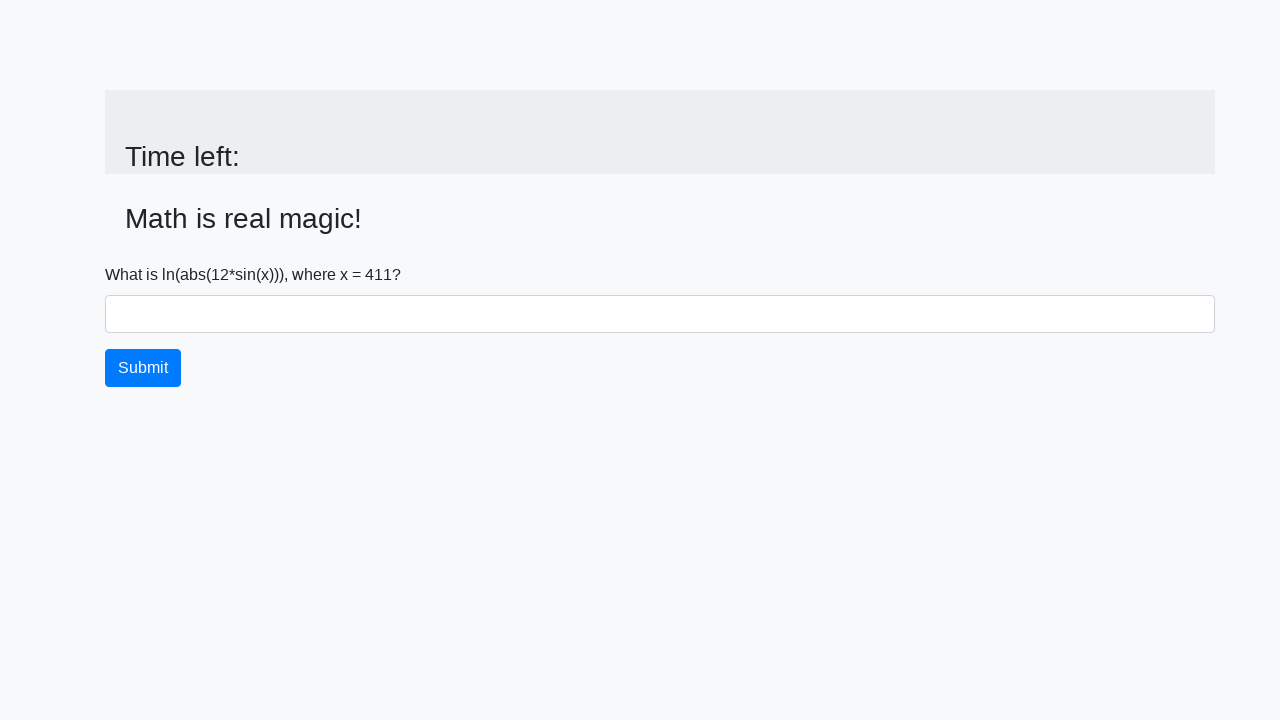

Retrieved input value from page: 411
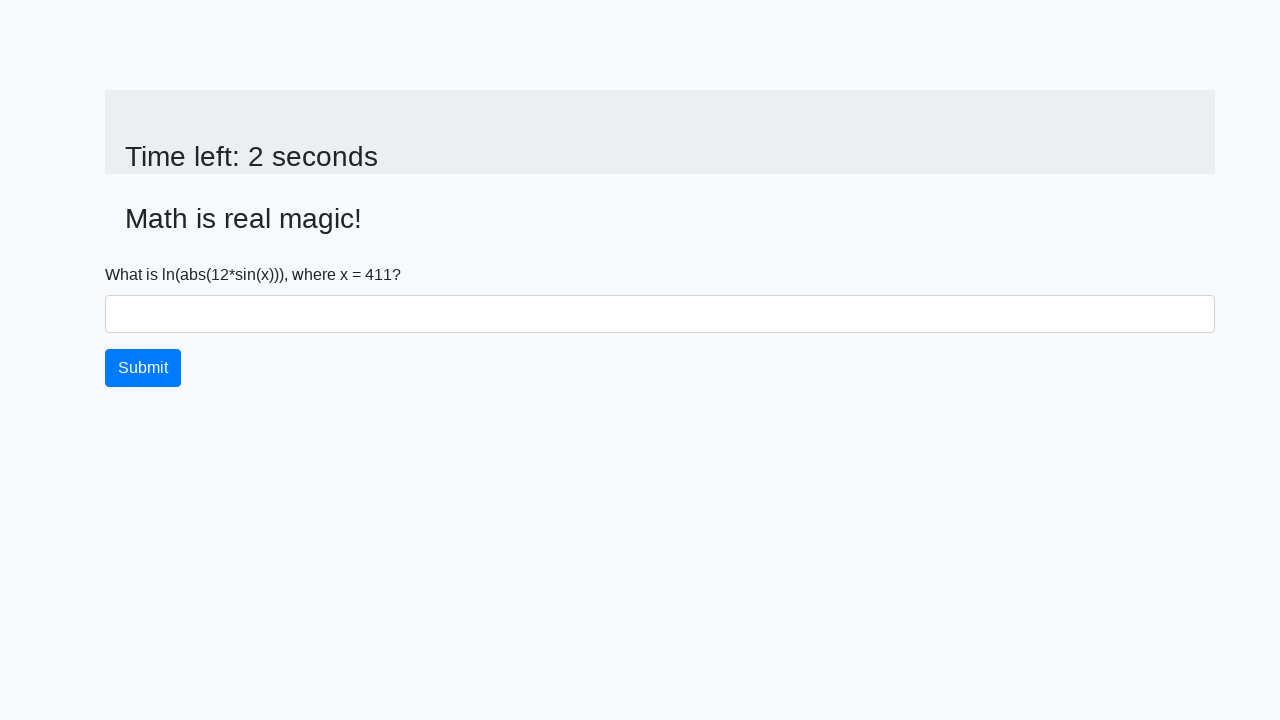

Calculated answer using formula: 1.8339091236143168
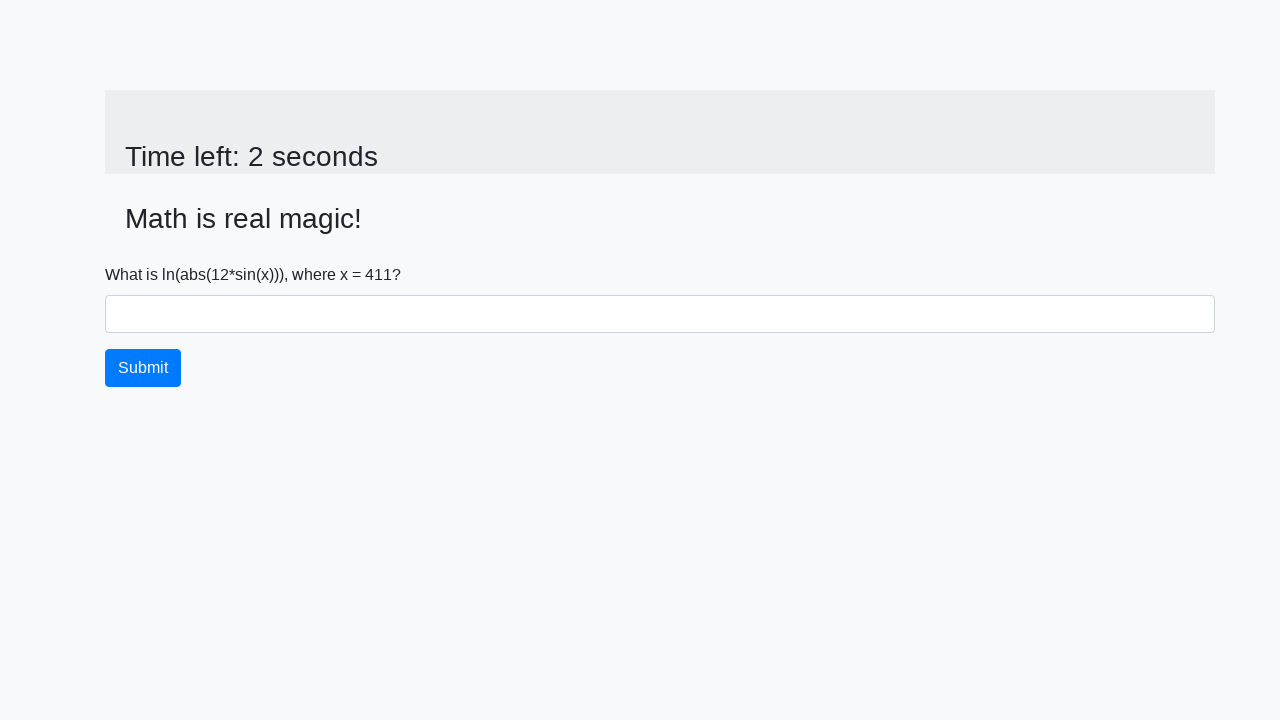

Filled answer field with calculated value: 1.8339091236143168 on #answer
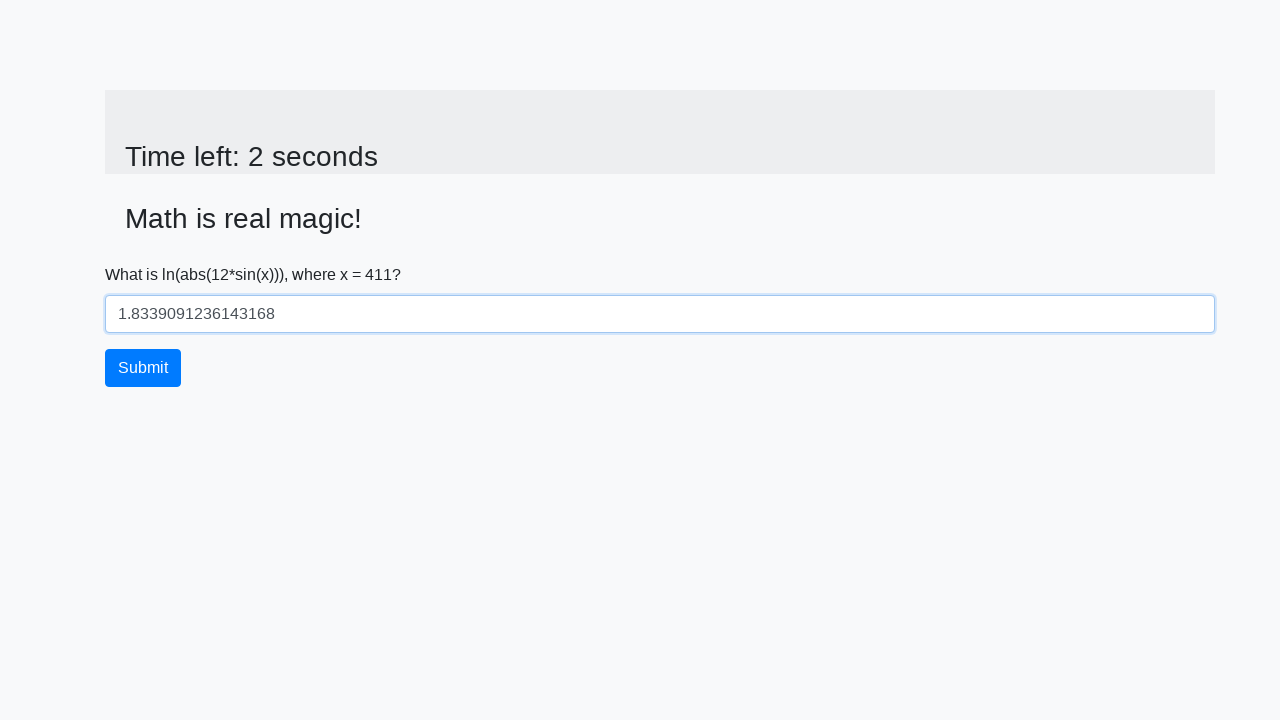

Clicked submit button to submit the form at (143, 368) on button
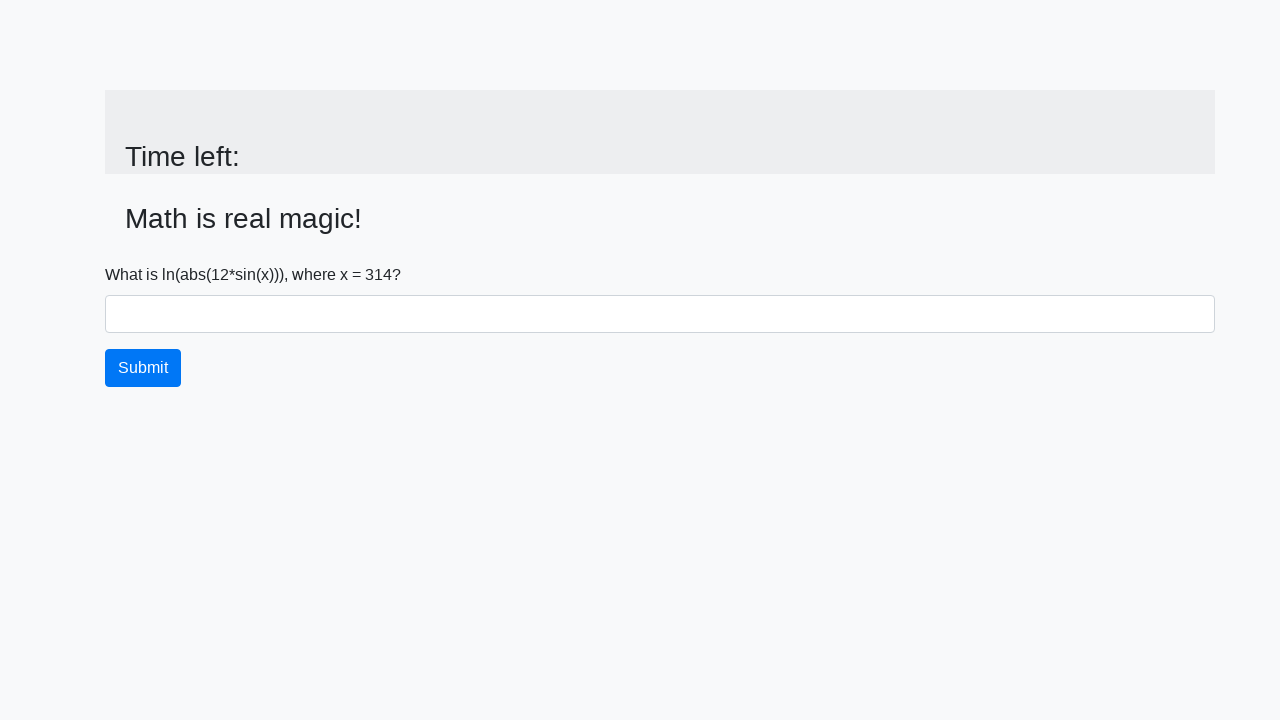

Waited for result alert to appear
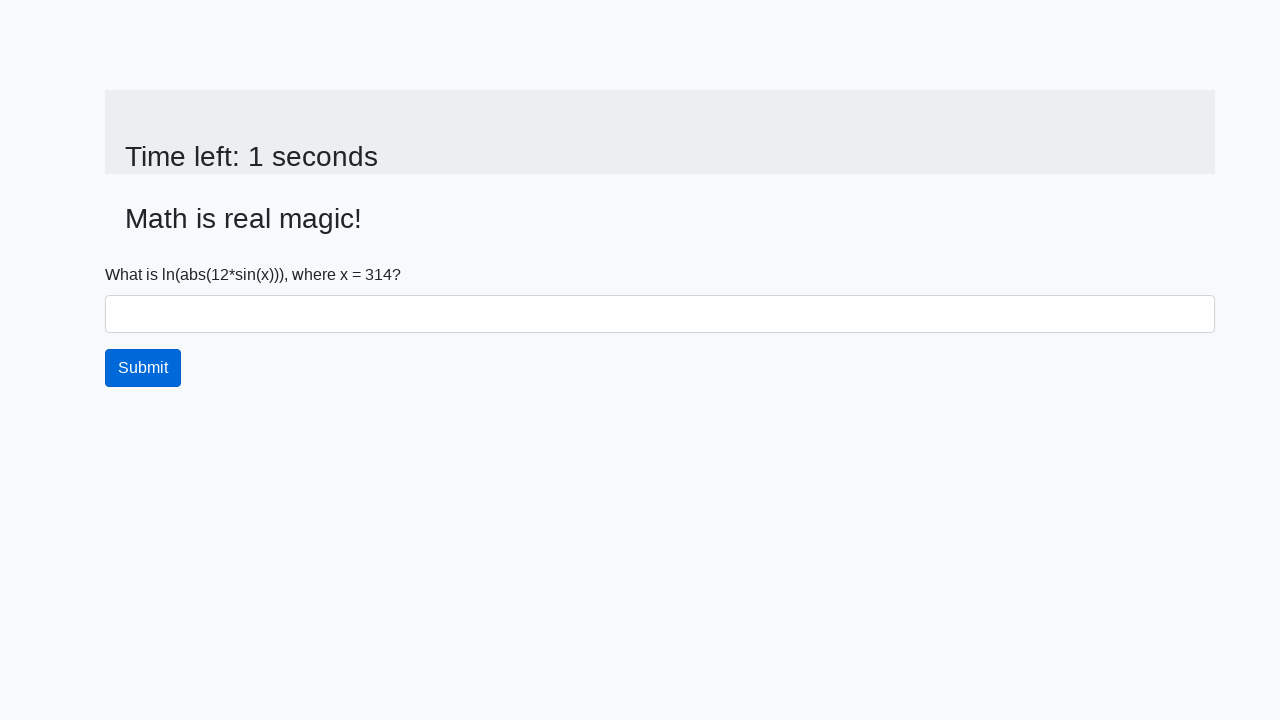

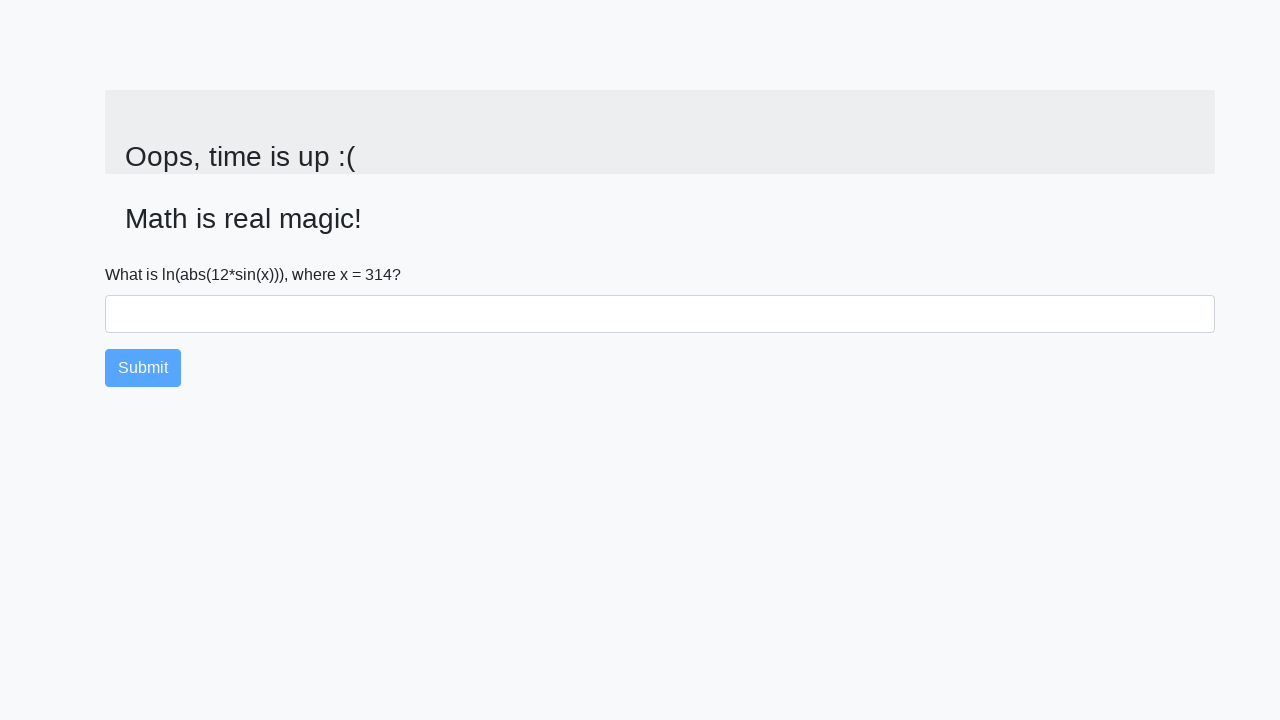